Tests dynamic loading functionality by clicking a start button and waiting for dynamically loaded content to appear

Starting URL: https://the-internet.herokuapp.com/dynamic_loading/1

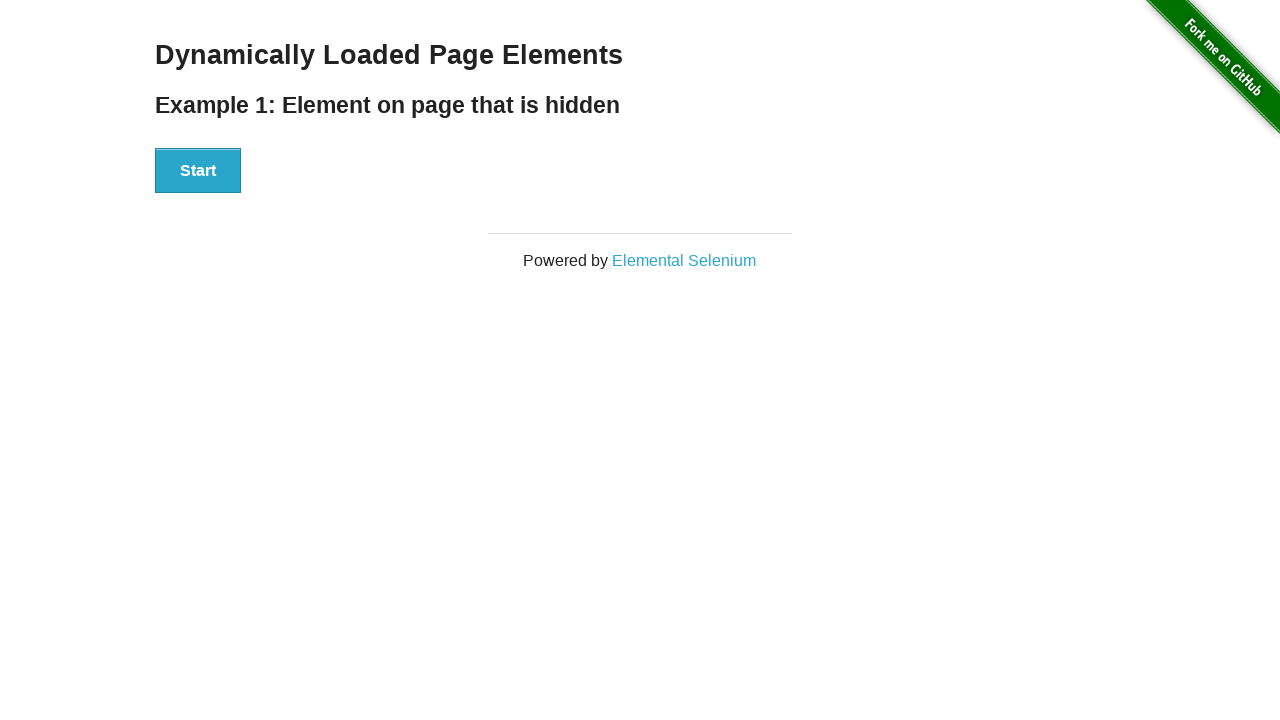

Clicked start button to trigger dynamic loading at (198, 171) on div#start > button
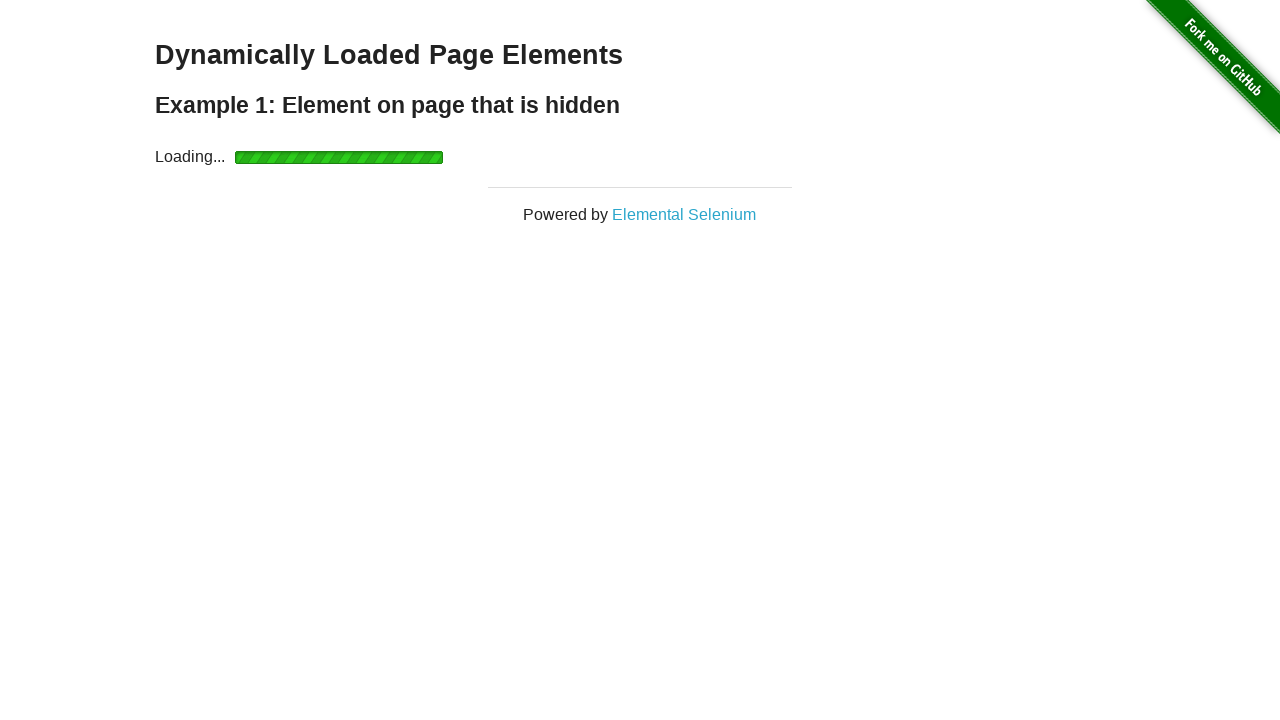

Dynamically loaded content appeared successfully
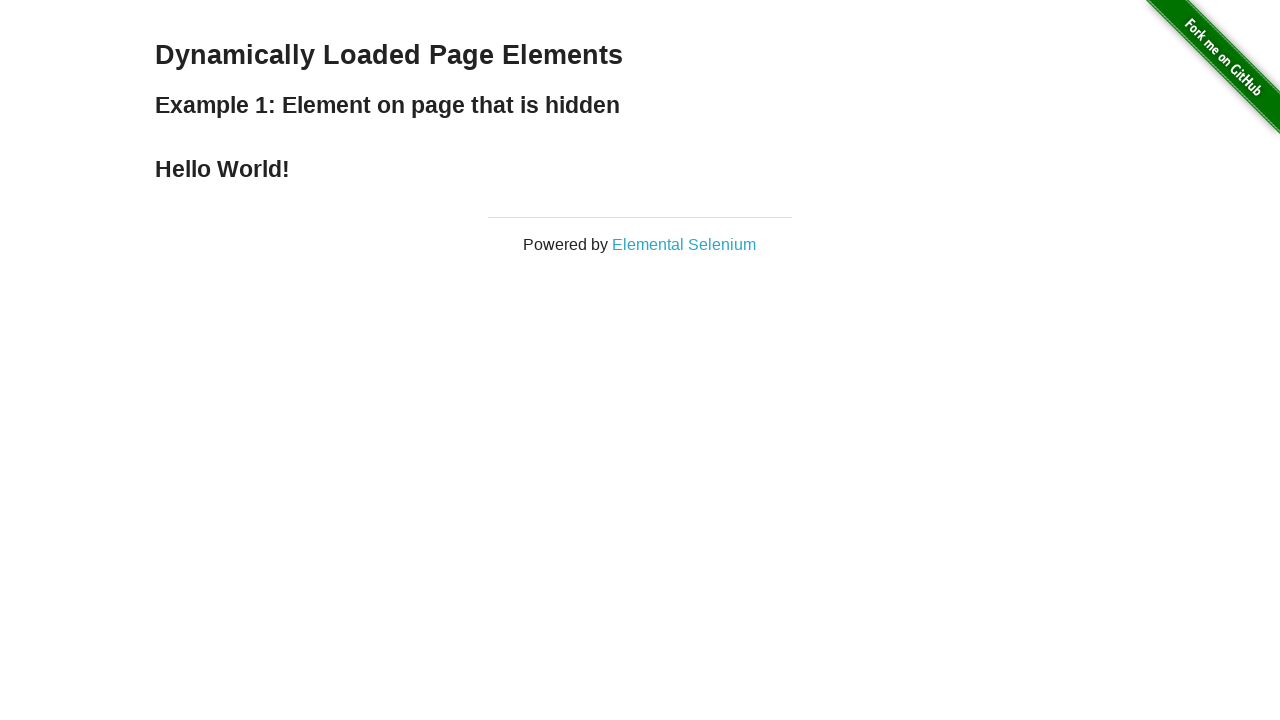

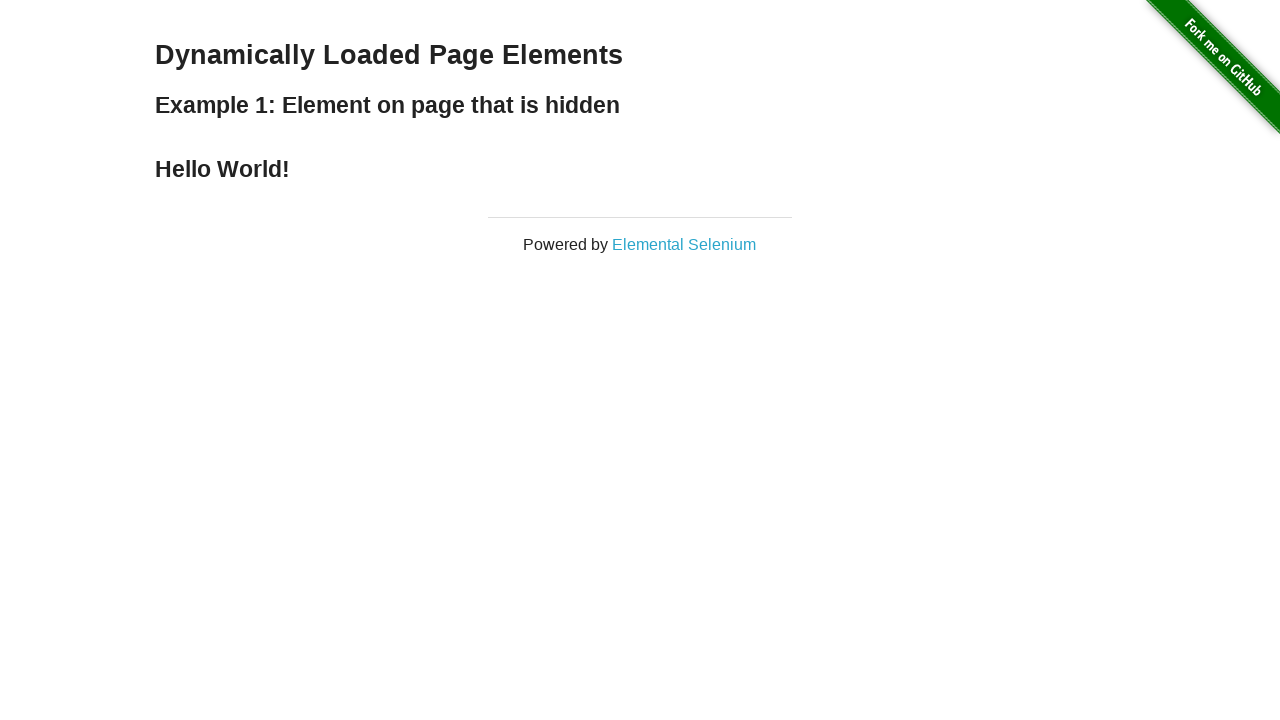